Tests a registration form by filling in first name, last name, and email fields, then submitting and verifying the success message

Starting URL: http://suninjuly.github.io/registration1.html

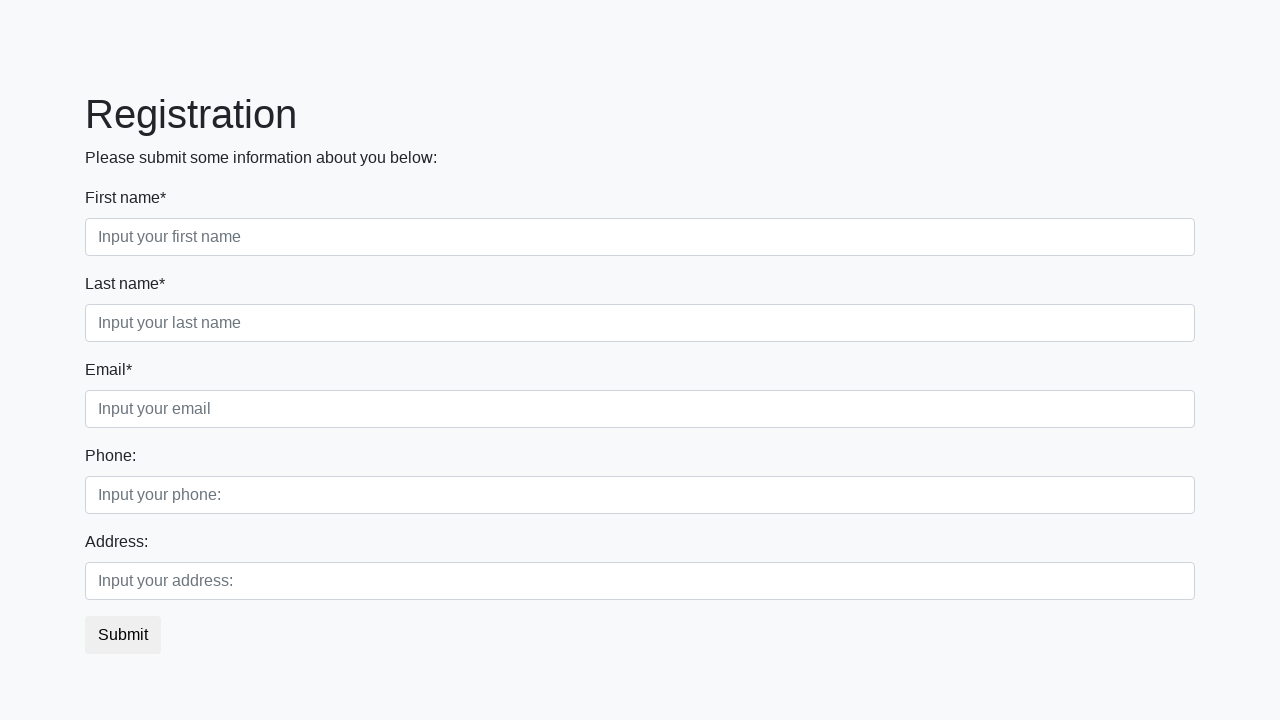

Filled first name field with 'Ivan' on .first_block .first
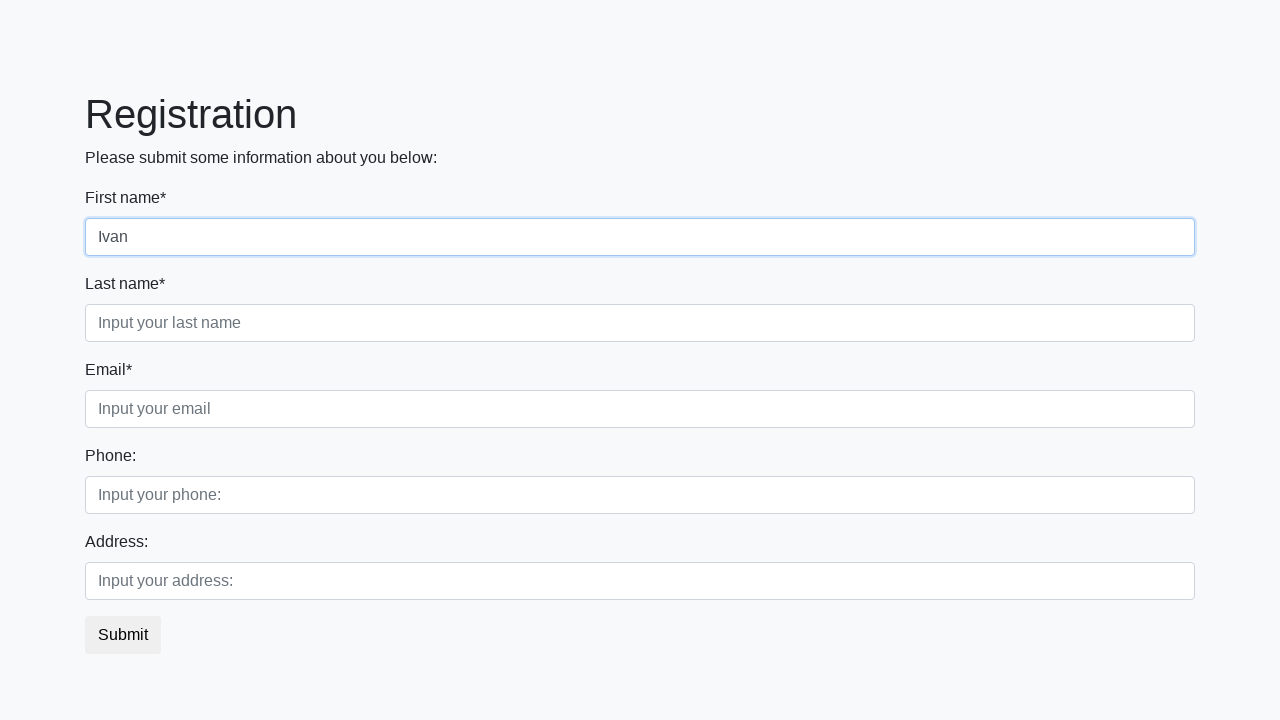

Filled last name field with 'Petrov' on .first_block .second
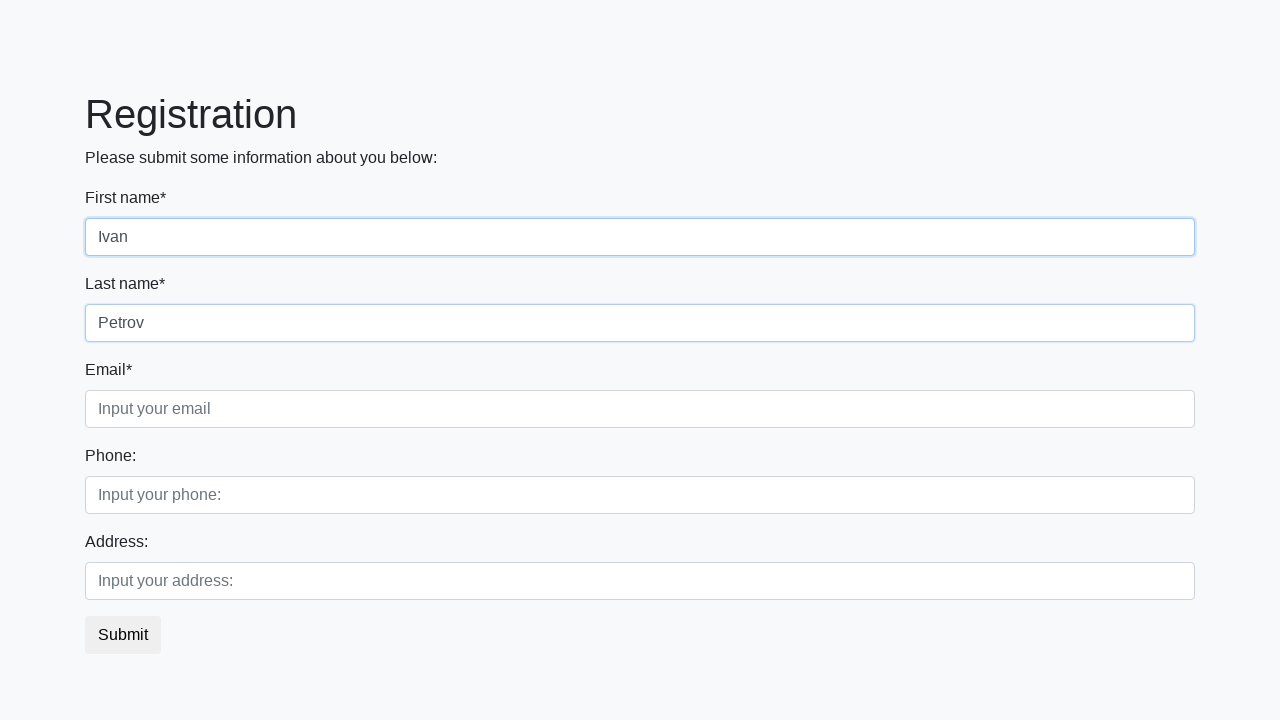

Filled email field with 'qwerty@test.ru' on .first_block .third
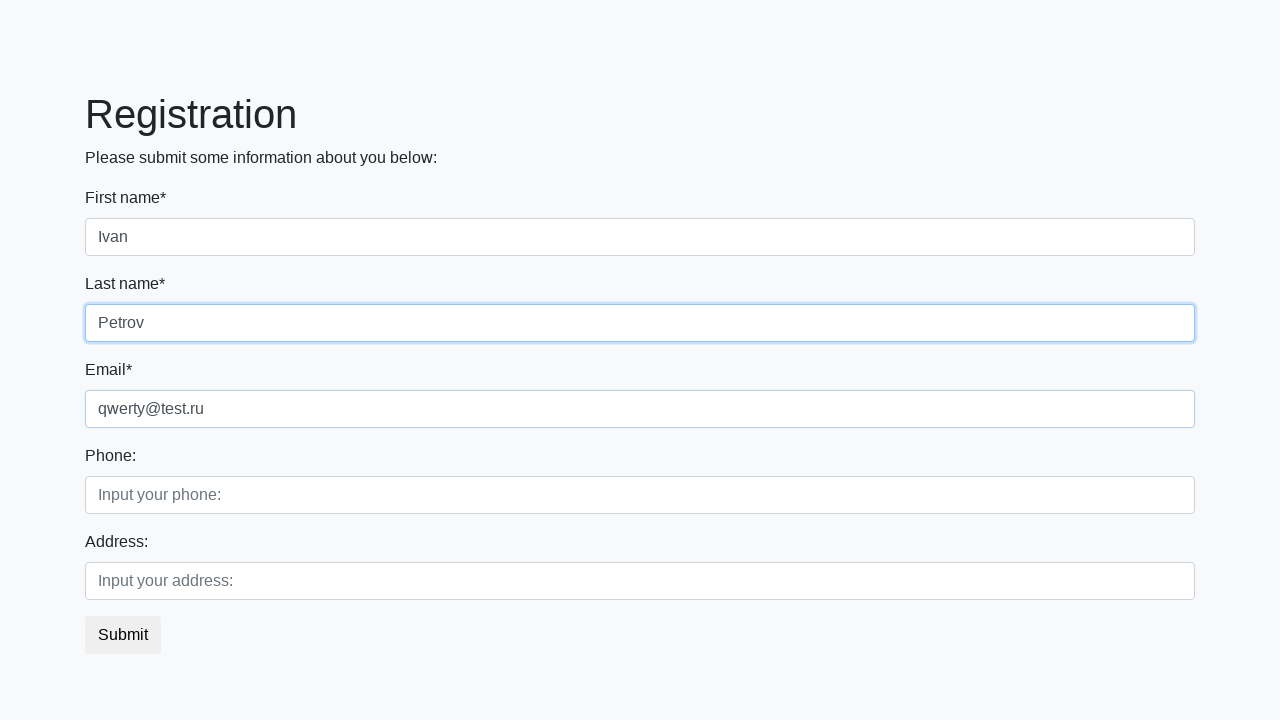

Clicked submit button to register at (123, 635) on button.btn
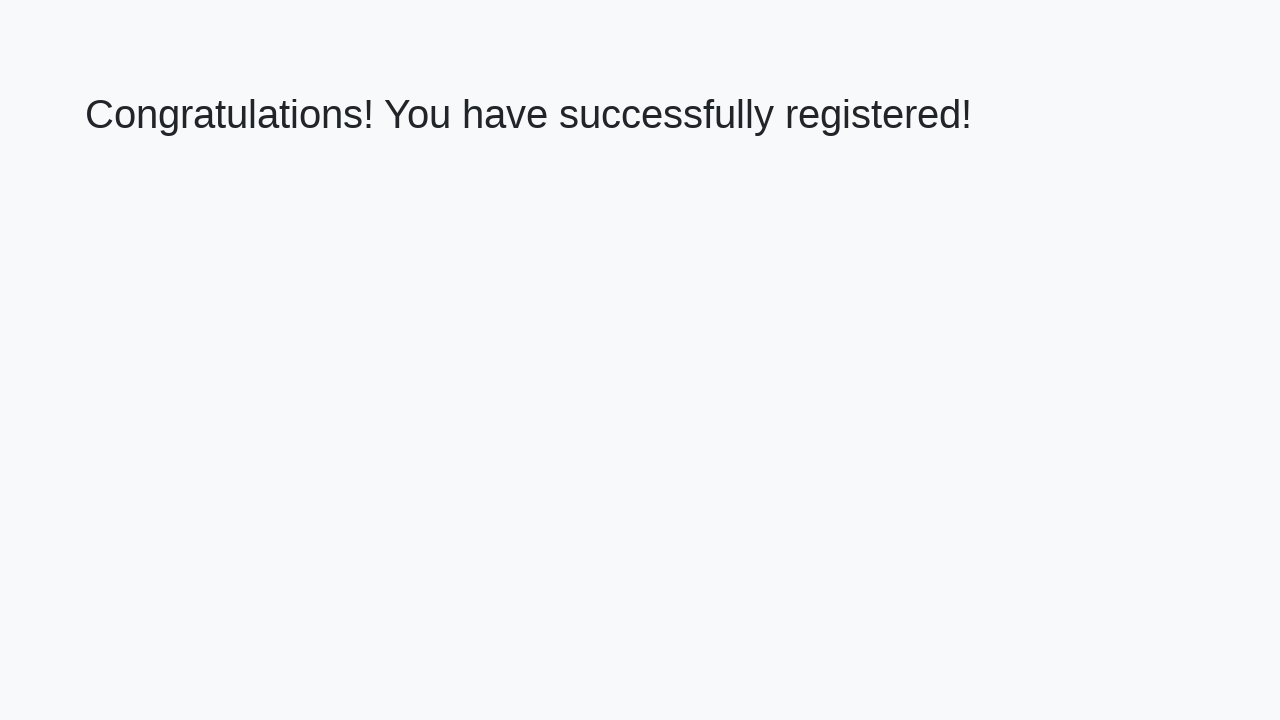

Success message appeared
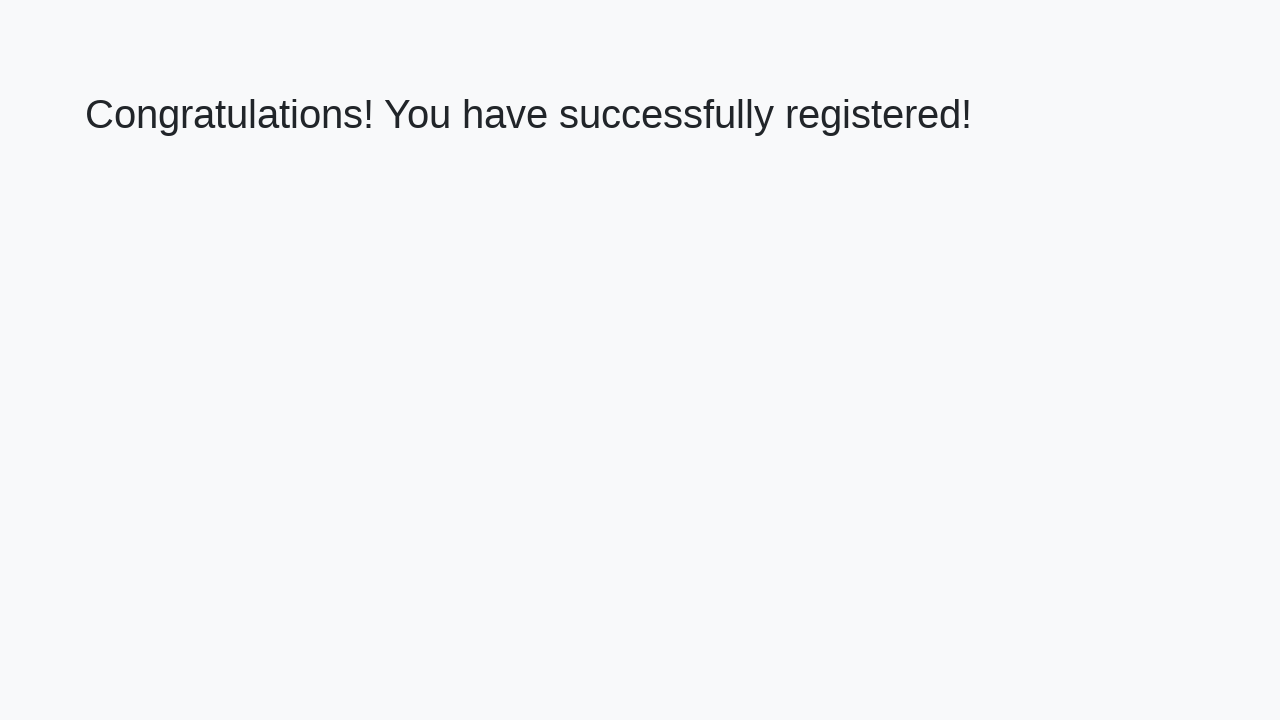

Retrieved success message text
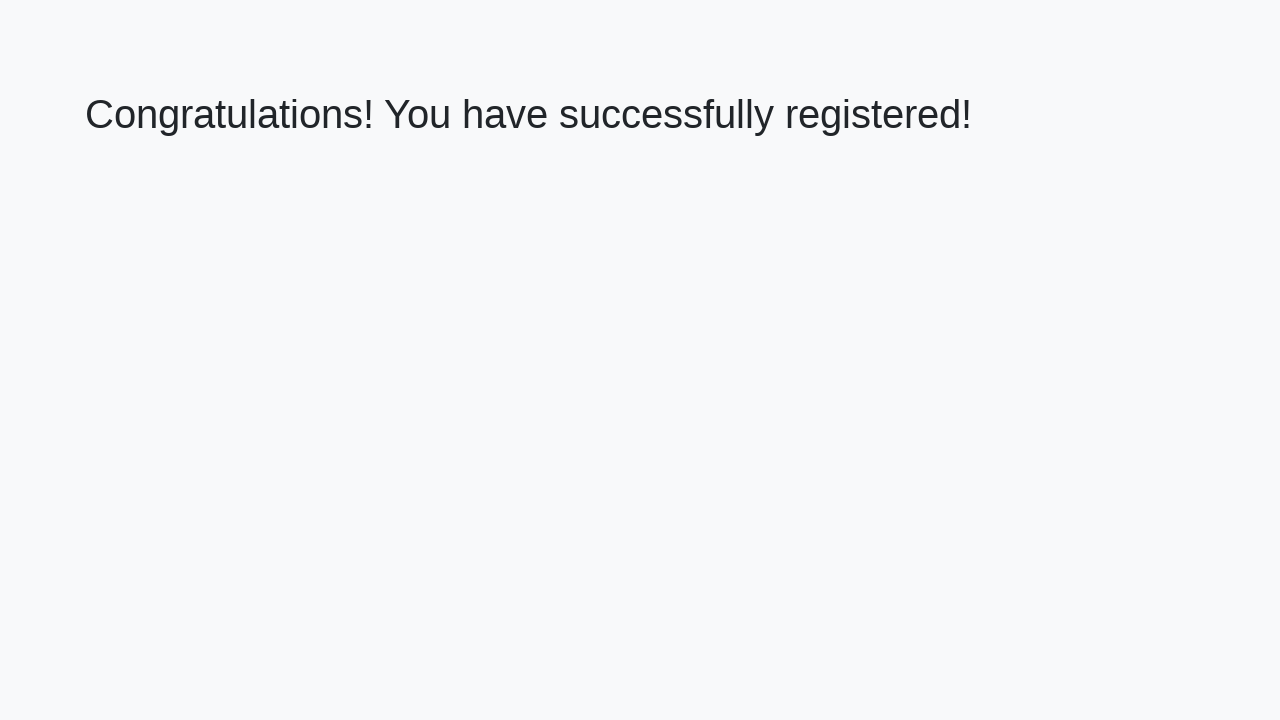

Verified success message matches expected text
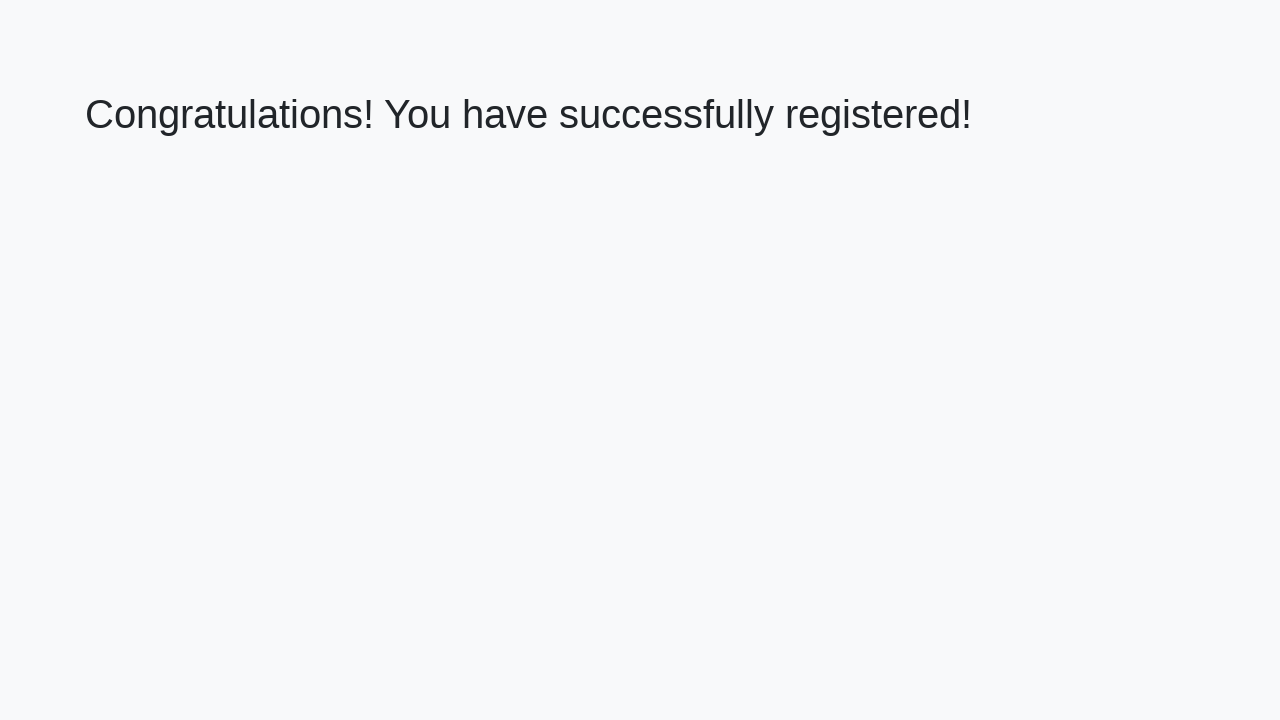

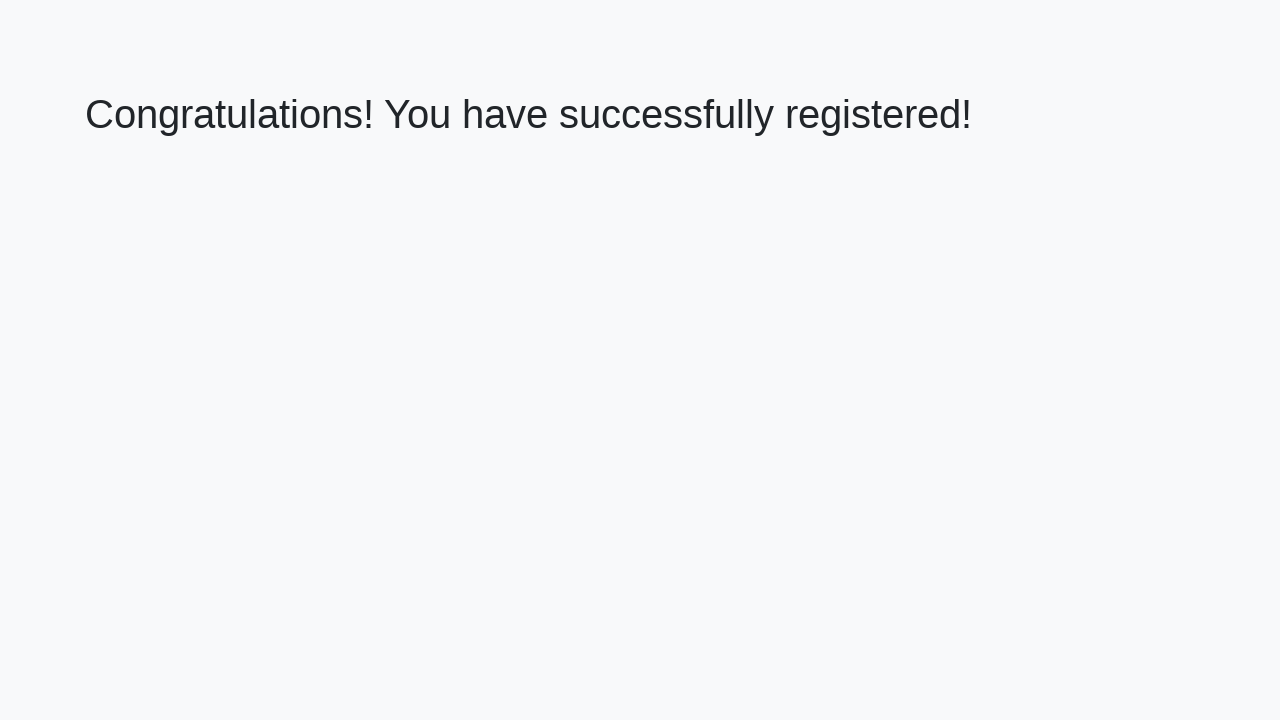